Tests form validation by entering an invalid email and submitting to verify error styling appears

Starting URL: https://demoqa.com/text-box

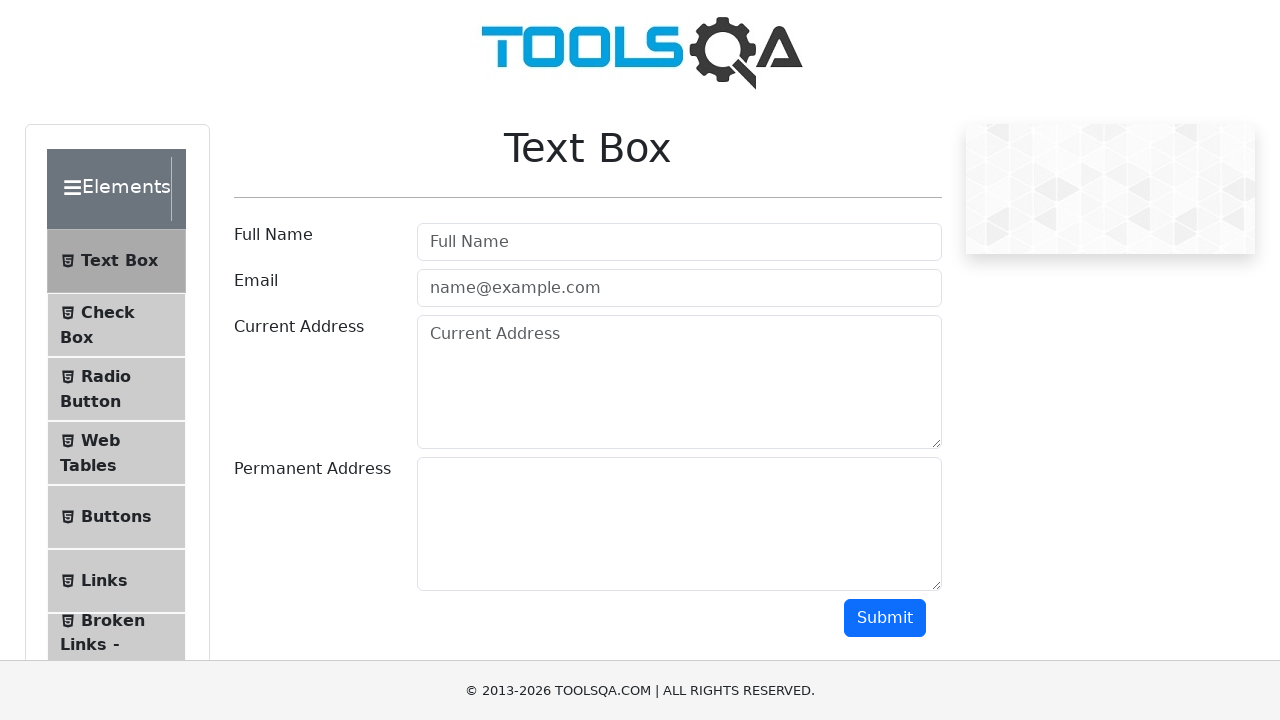

Filled email field with invalid email 'negativetest' on #userEmail
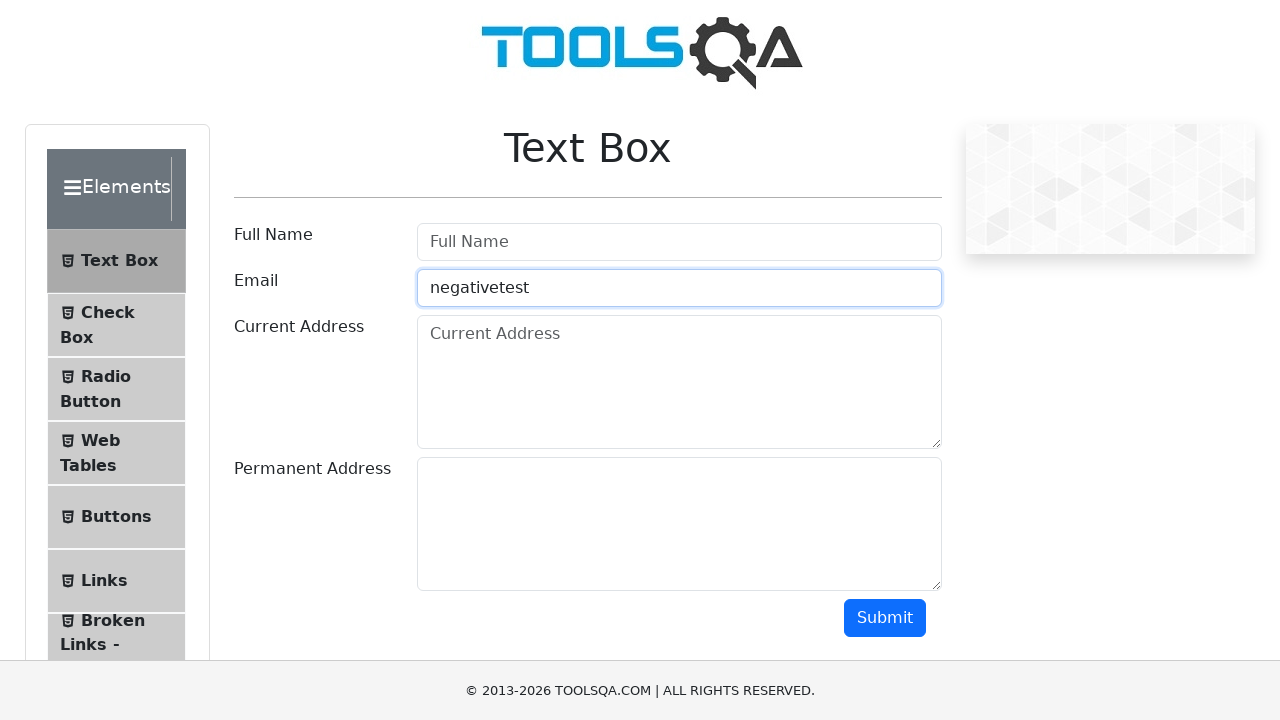

Scrolled down 500 pixels to reveal submit button
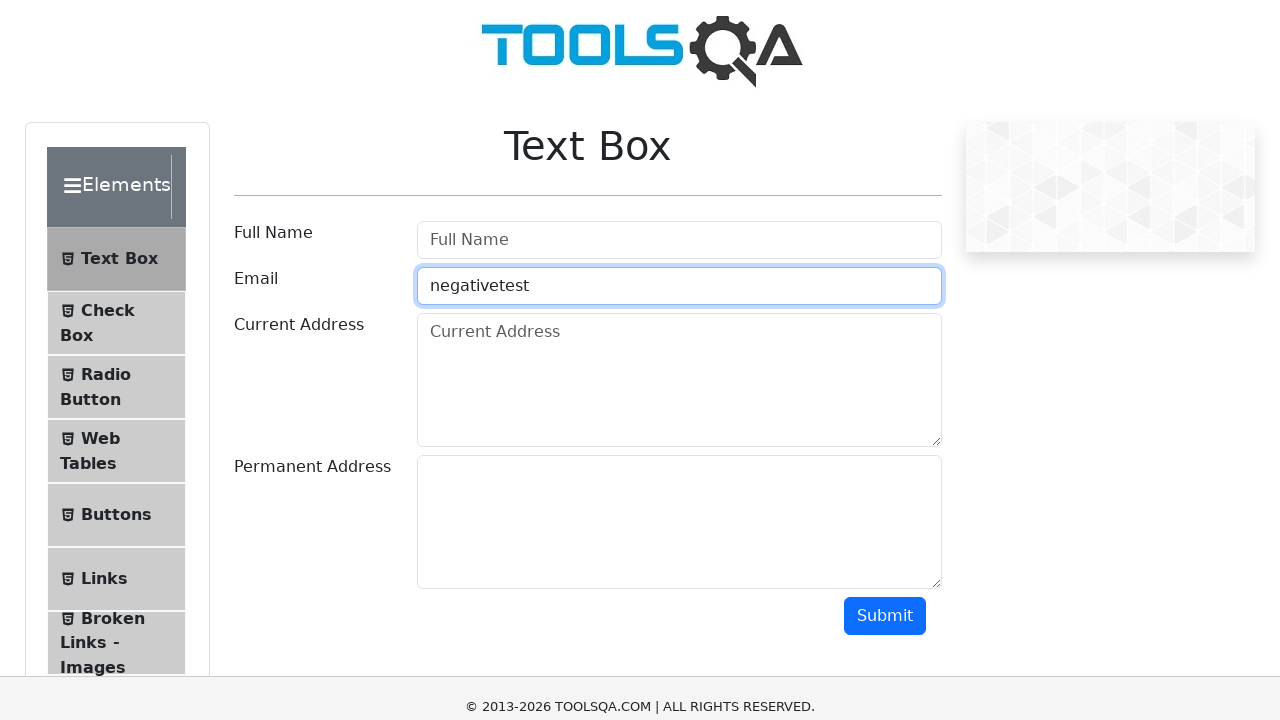

Clicked submit button to trigger form validation at (885, 118) on #submit
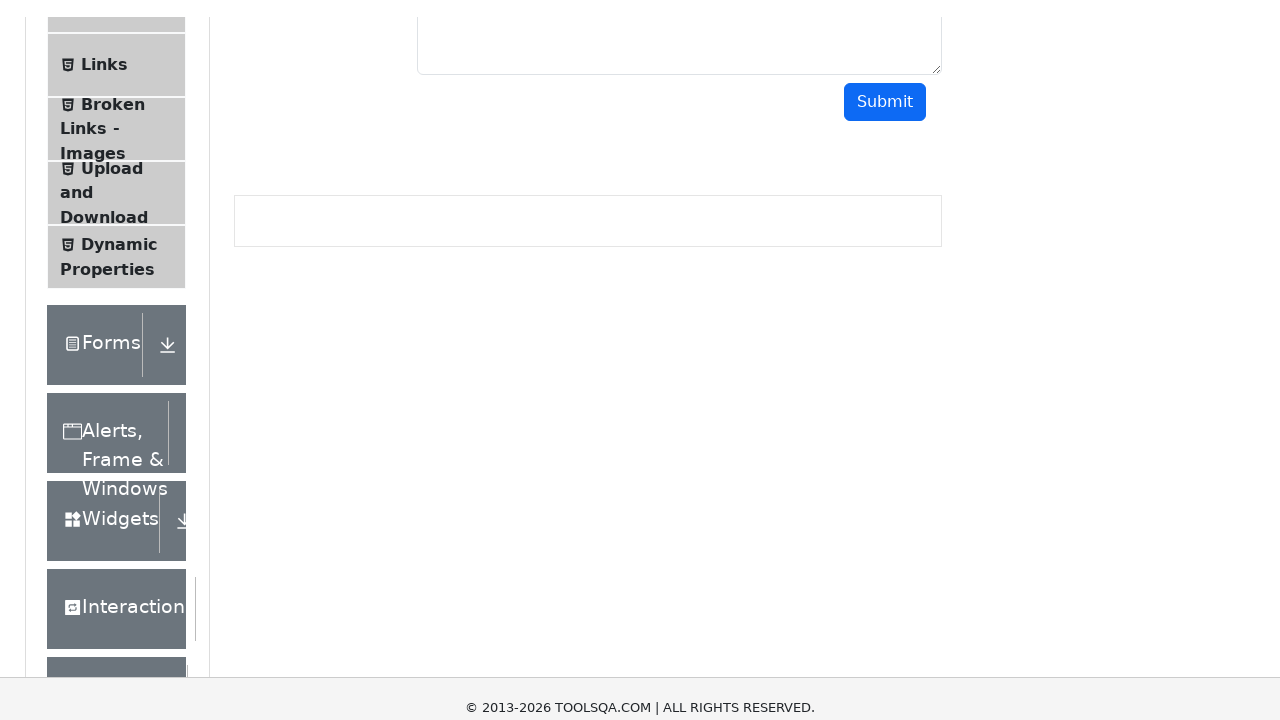

Waited 500ms for validation error styling to appear
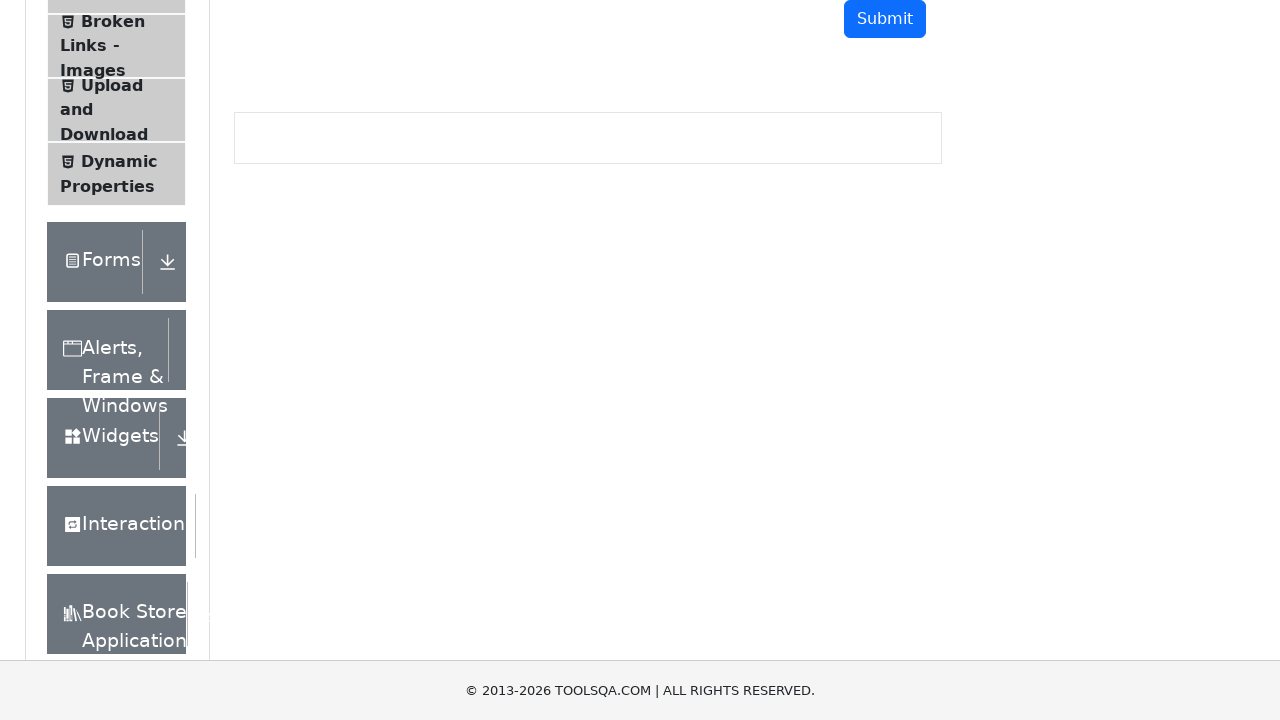

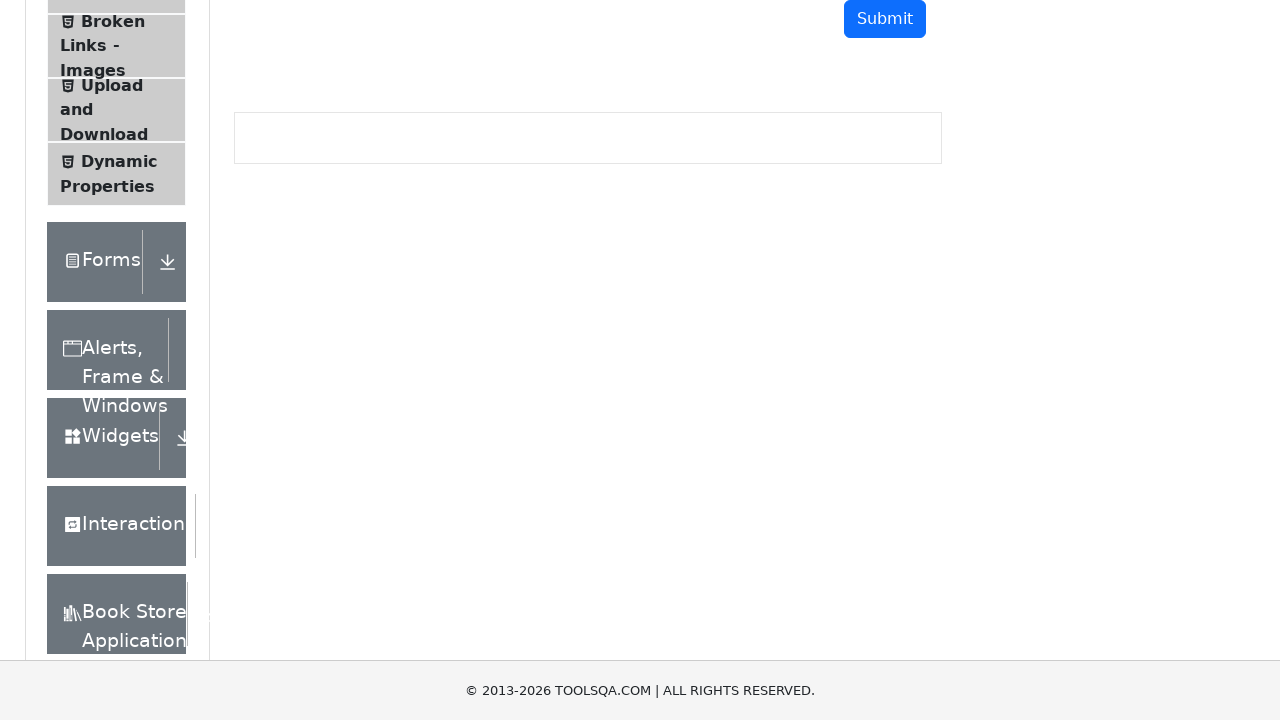